Tests that pressing Escape cancels edits and restores original text

Starting URL: https://demo.playwright.dev/todomvc

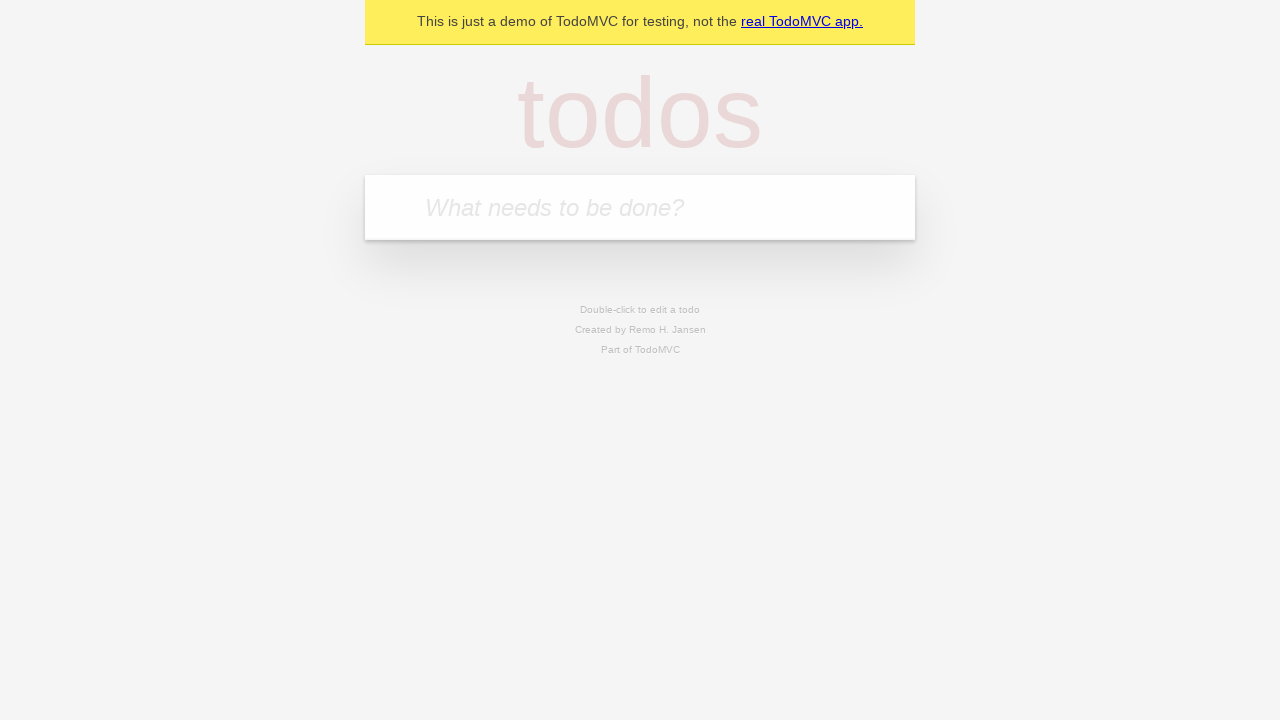

Filled todo input with 'buy some cheese' on internal:attr=[placeholder="What needs to be done?"i]
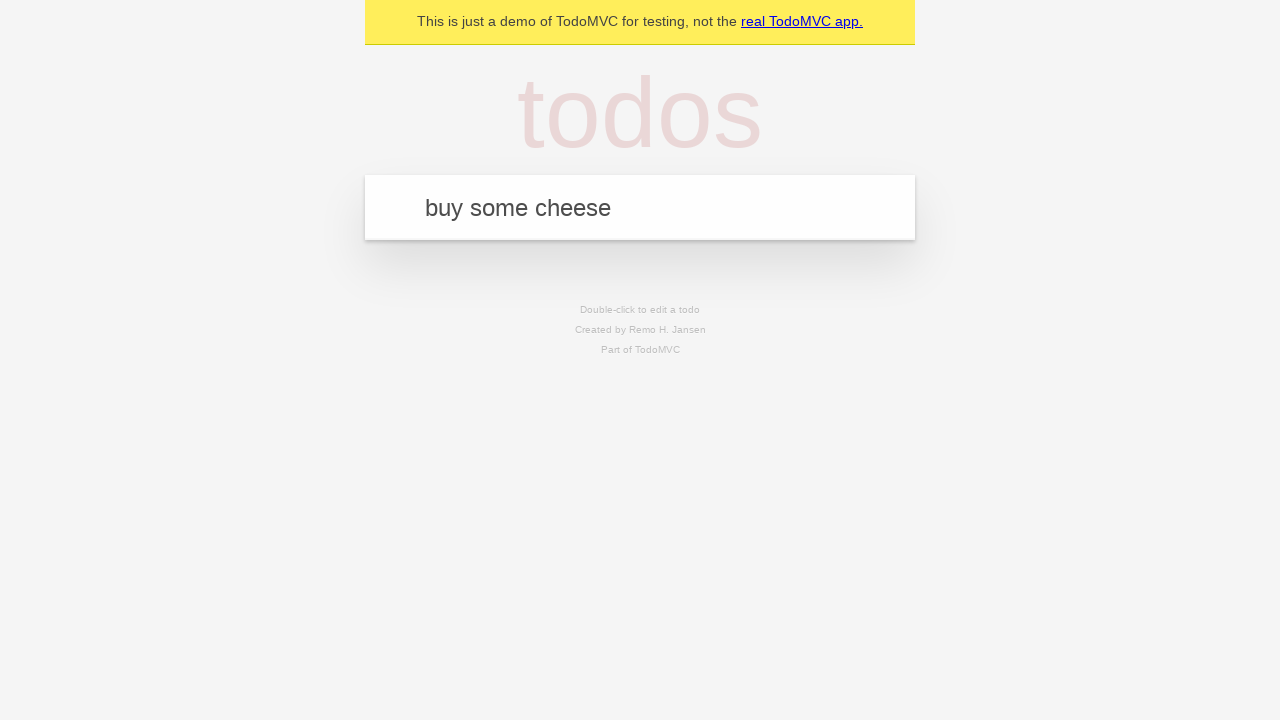

Pressed Enter to create first todo on internal:attr=[placeholder="What needs to be done?"i]
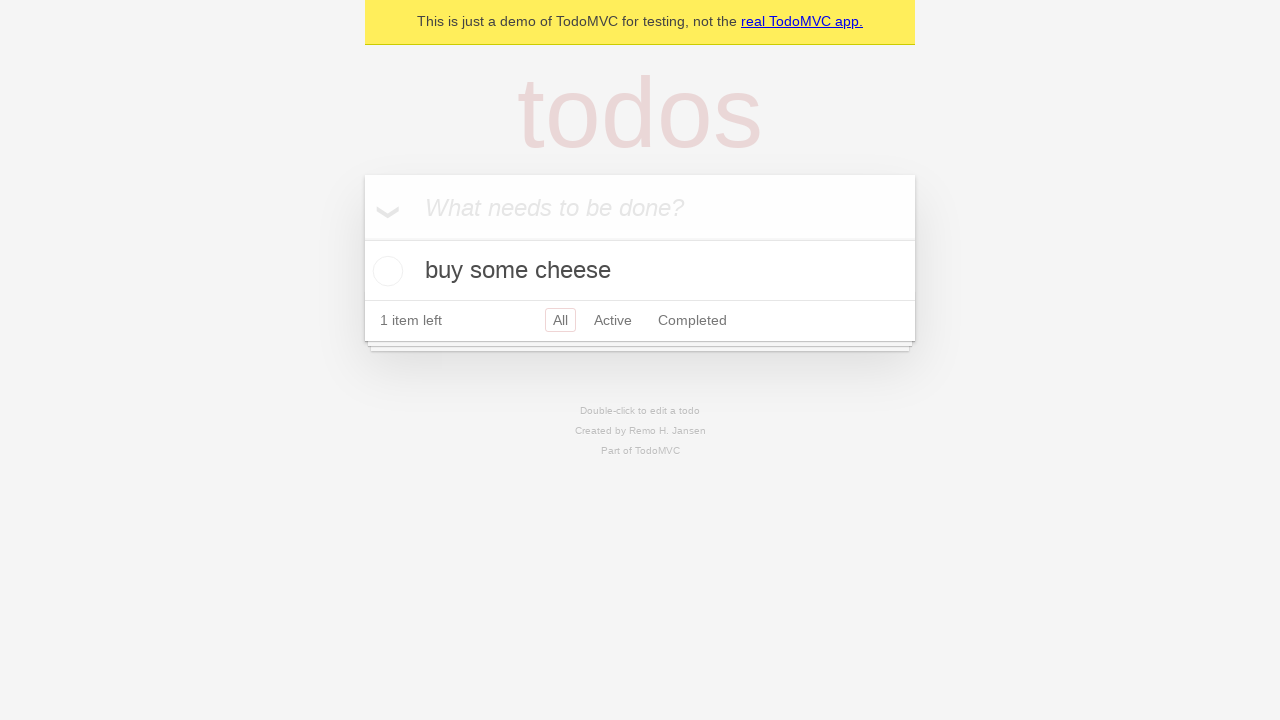

Filled todo input with 'feed the cat' on internal:attr=[placeholder="What needs to be done?"i]
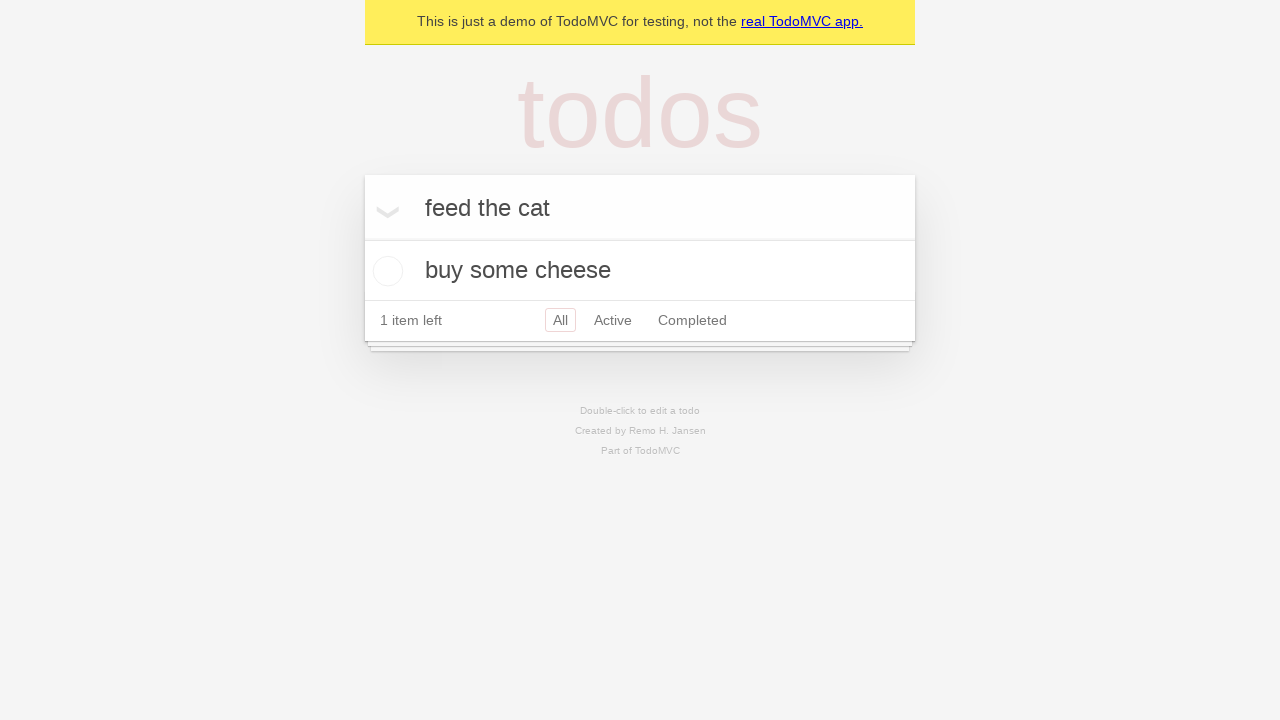

Pressed Enter to create second todo on internal:attr=[placeholder="What needs to be done?"i]
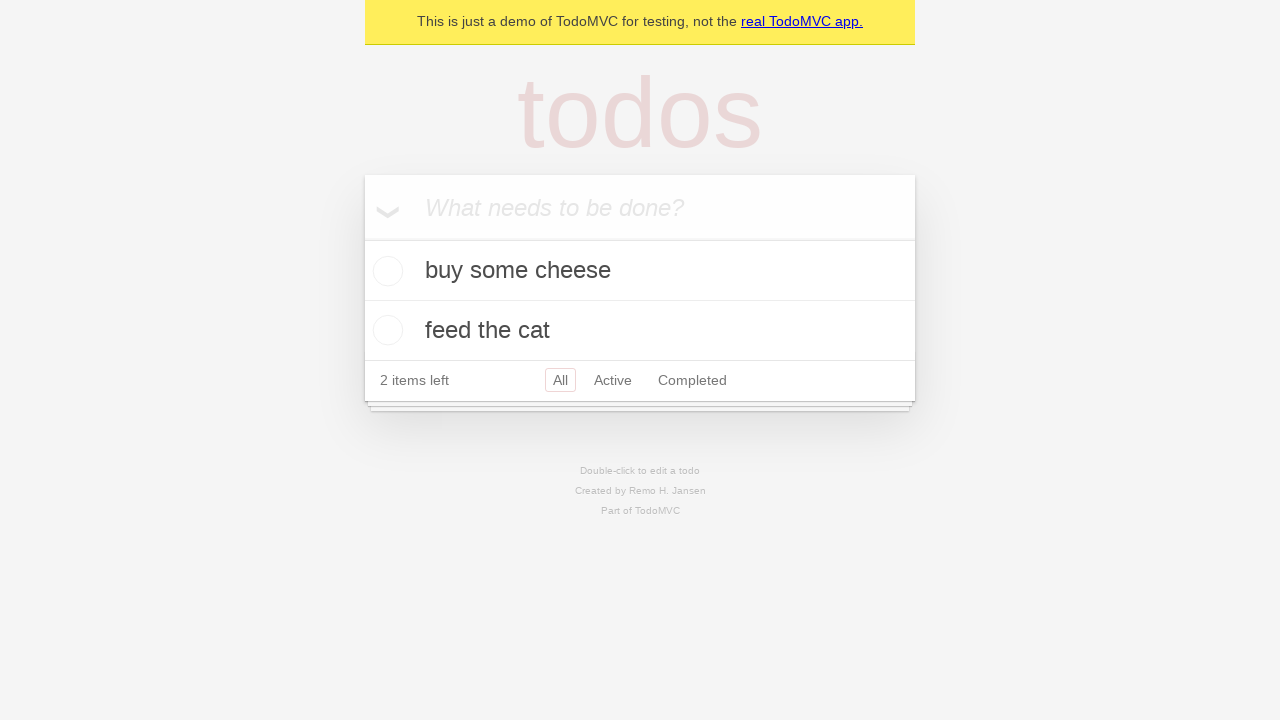

Filled todo input with 'book a doctors appointment' on internal:attr=[placeholder="What needs to be done?"i]
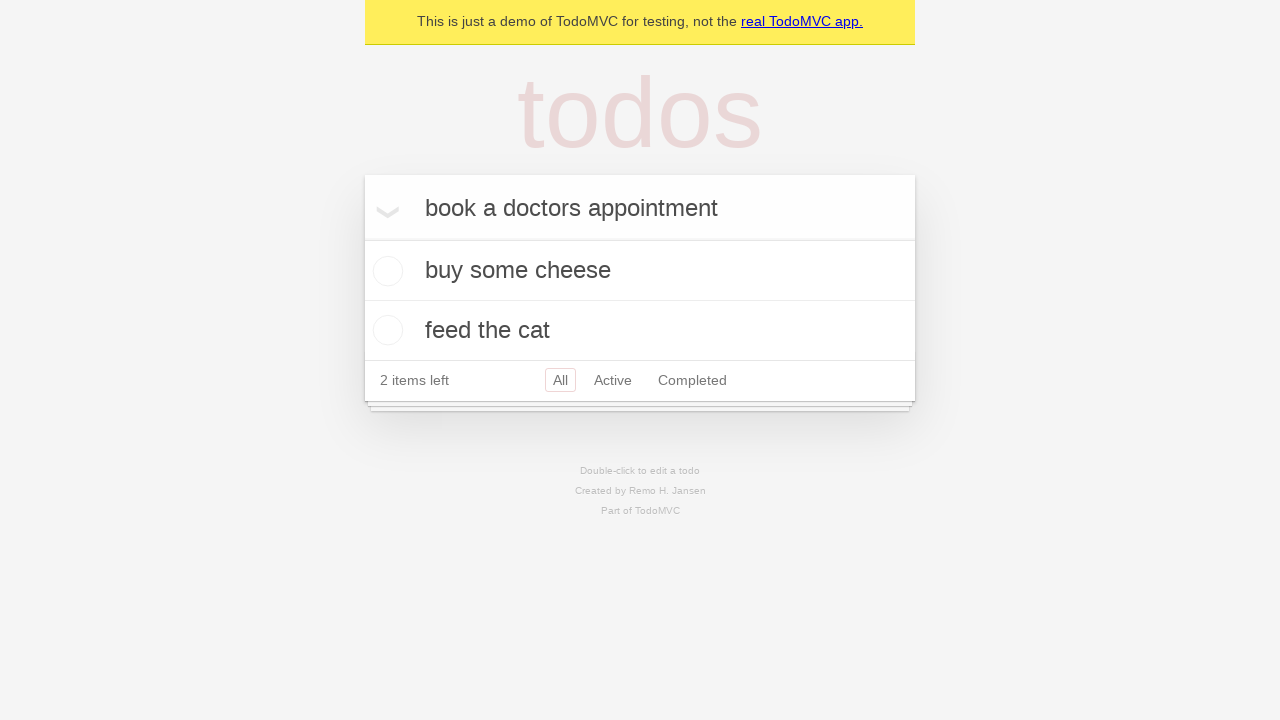

Pressed Enter to create third todo on internal:attr=[placeholder="What needs to be done?"i]
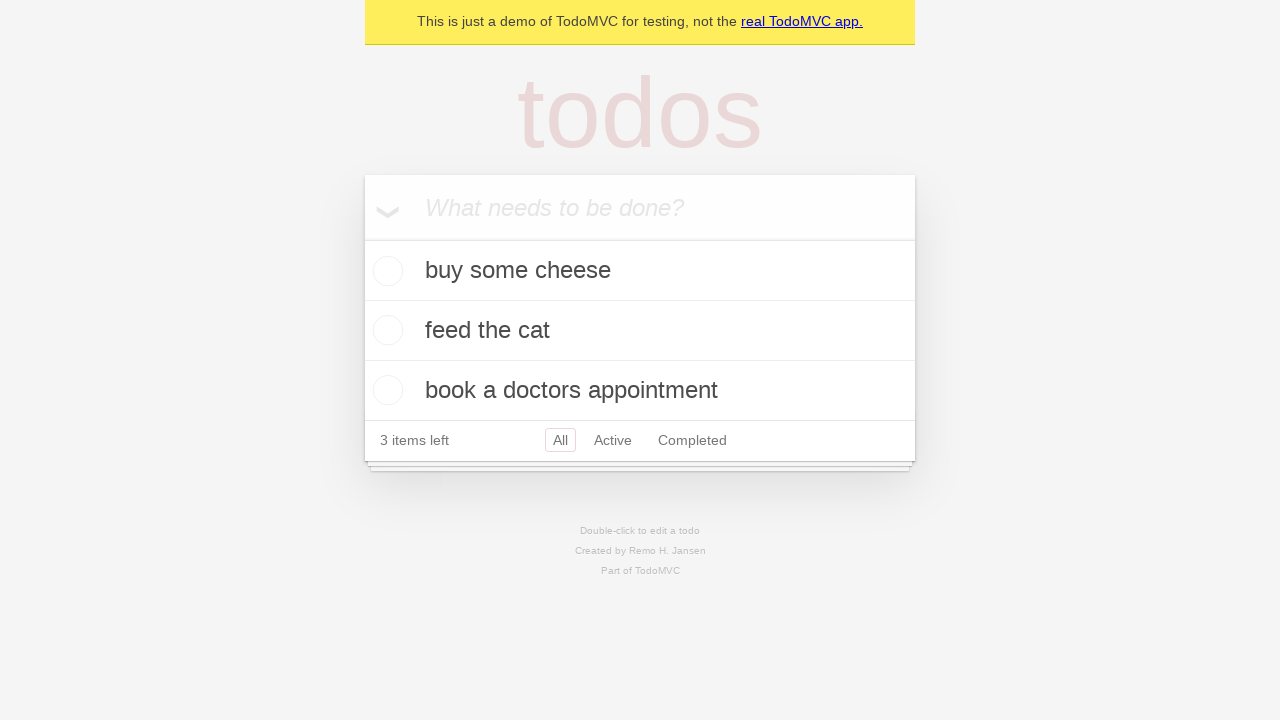

Double-clicked second todo item to enter edit mode at (640, 331) on internal:testid=[data-testid="todo-item"s] >> nth=1
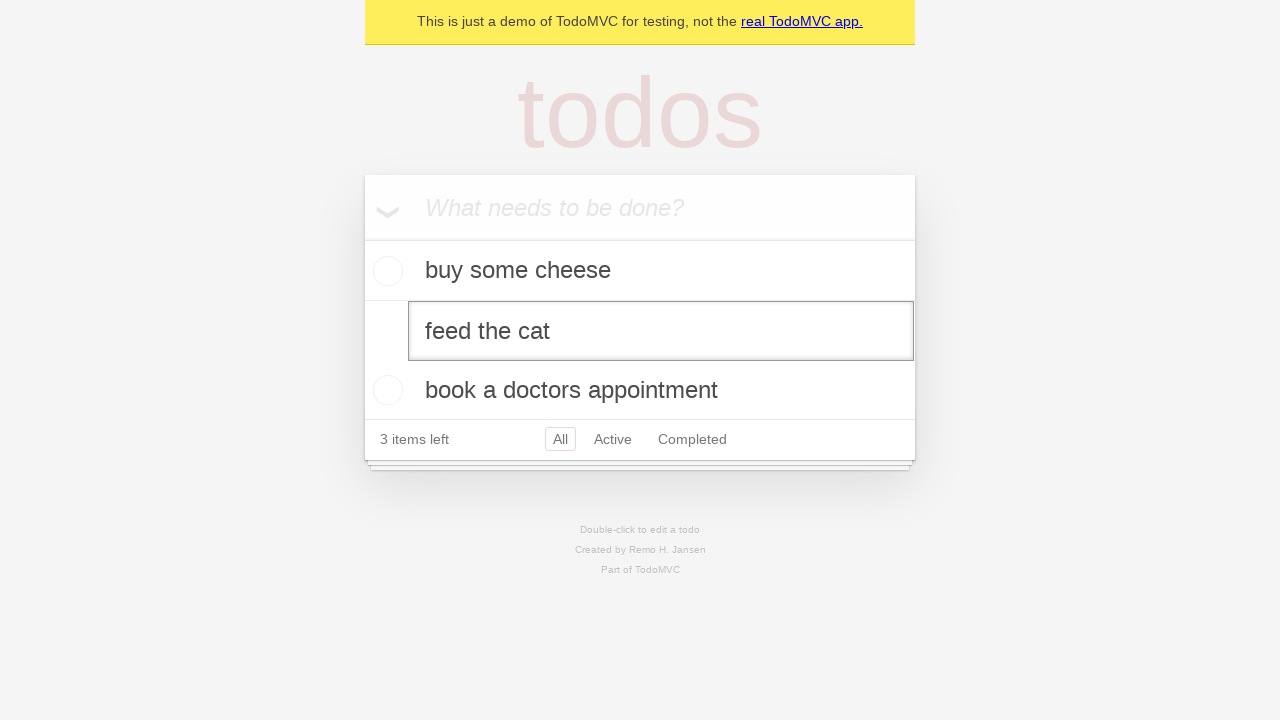

Filled edit field with 'buy some sausages' on internal:testid=[data-testid="todo-item"s] >> nth=1 >> internal:role=textbox[nam
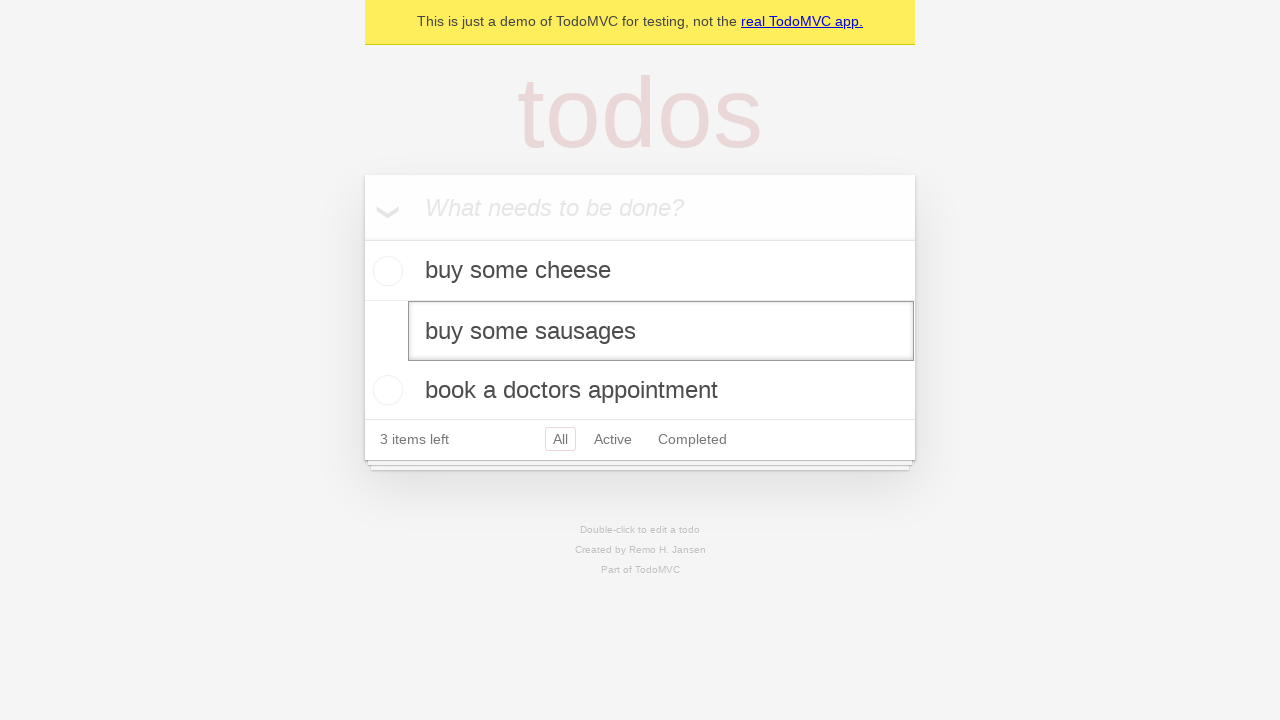

Pressed Escape to cancel edits and restore original text on internal:testid=[data-testid="todo-item"s] >> nth=1 >> internal:role=textbox[nam
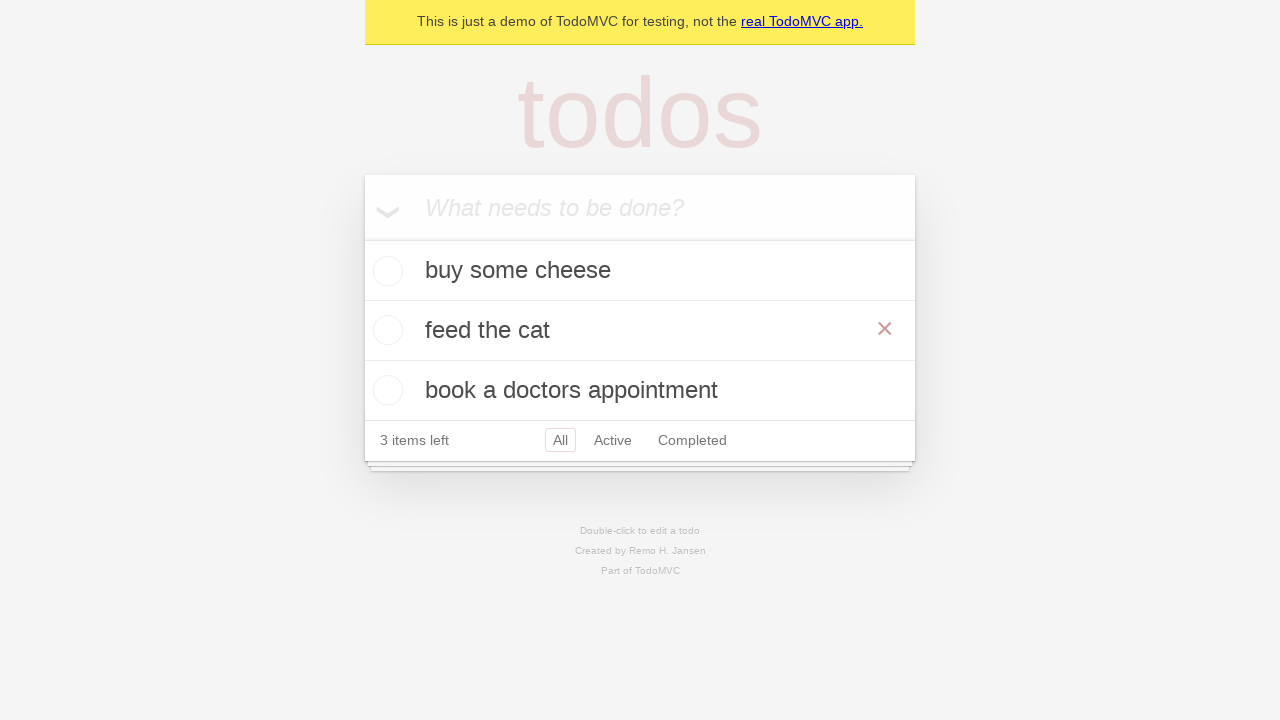

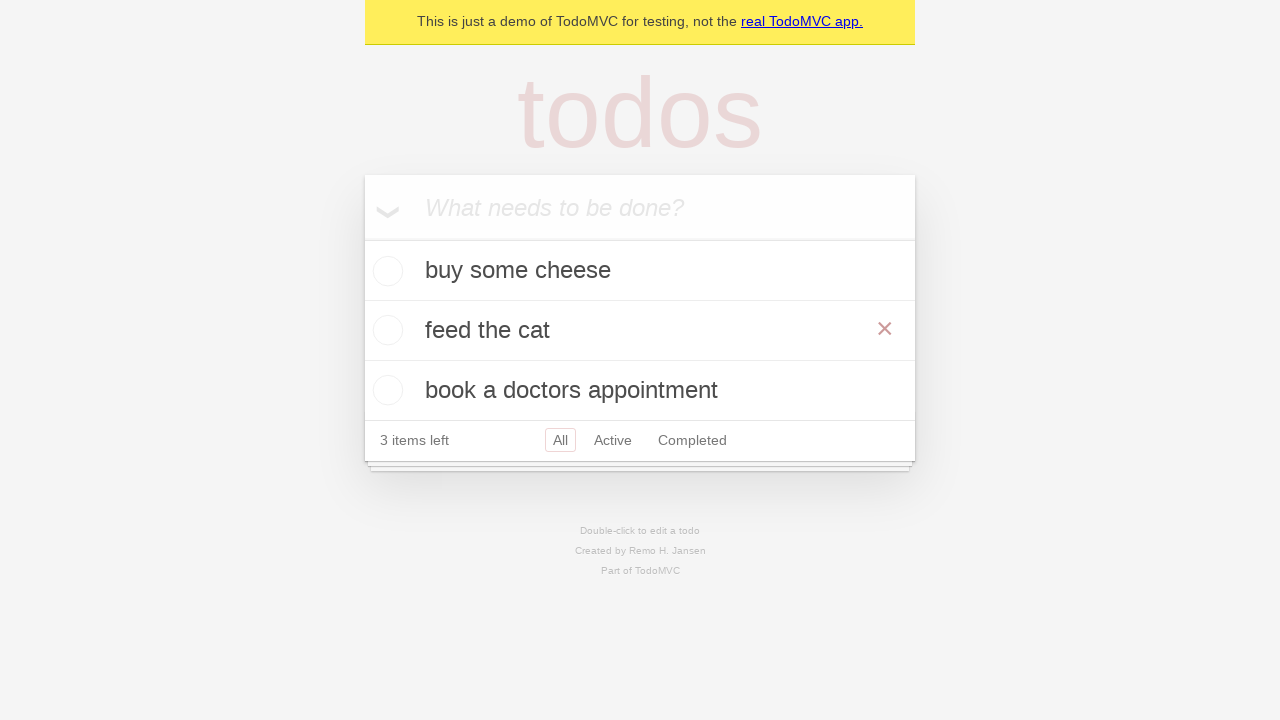